Tests unsuccessful fruit search by entering "toto" in the search field and verifying that no results are displayed

Starting URL: https://labasse.github.io/fruits/

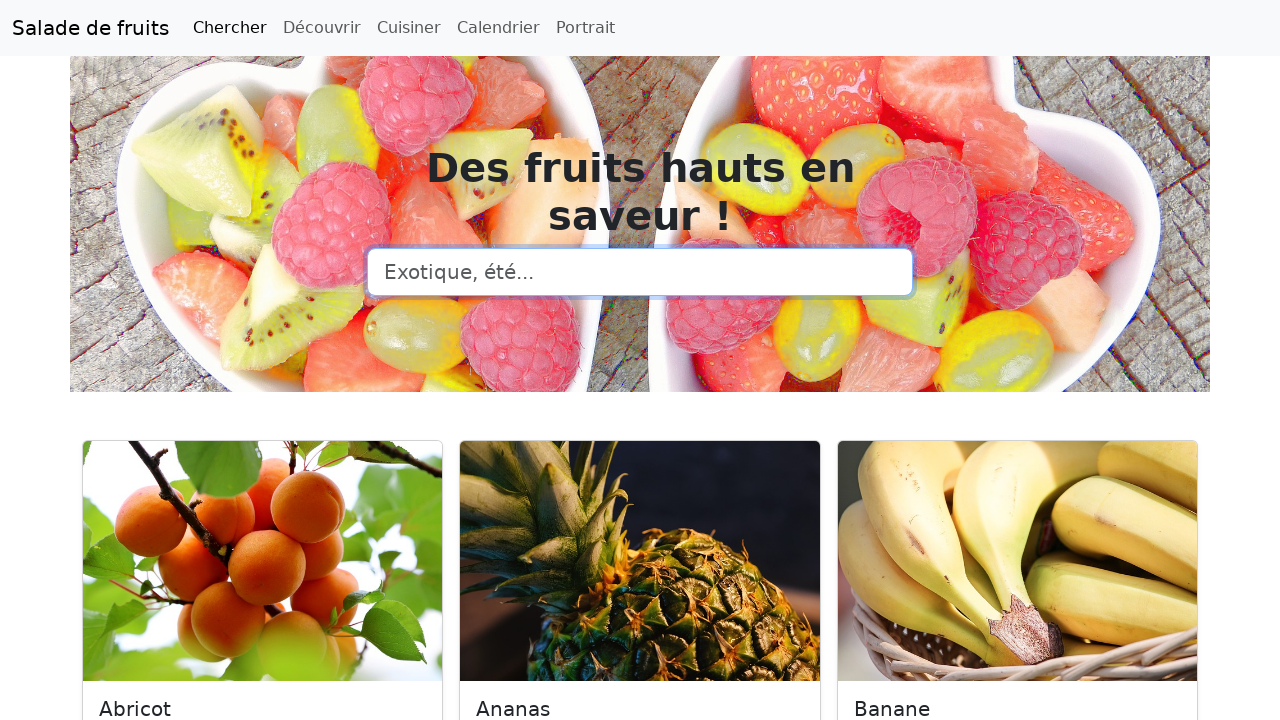

Clicked on the search input field at (640, 272) on .form-control
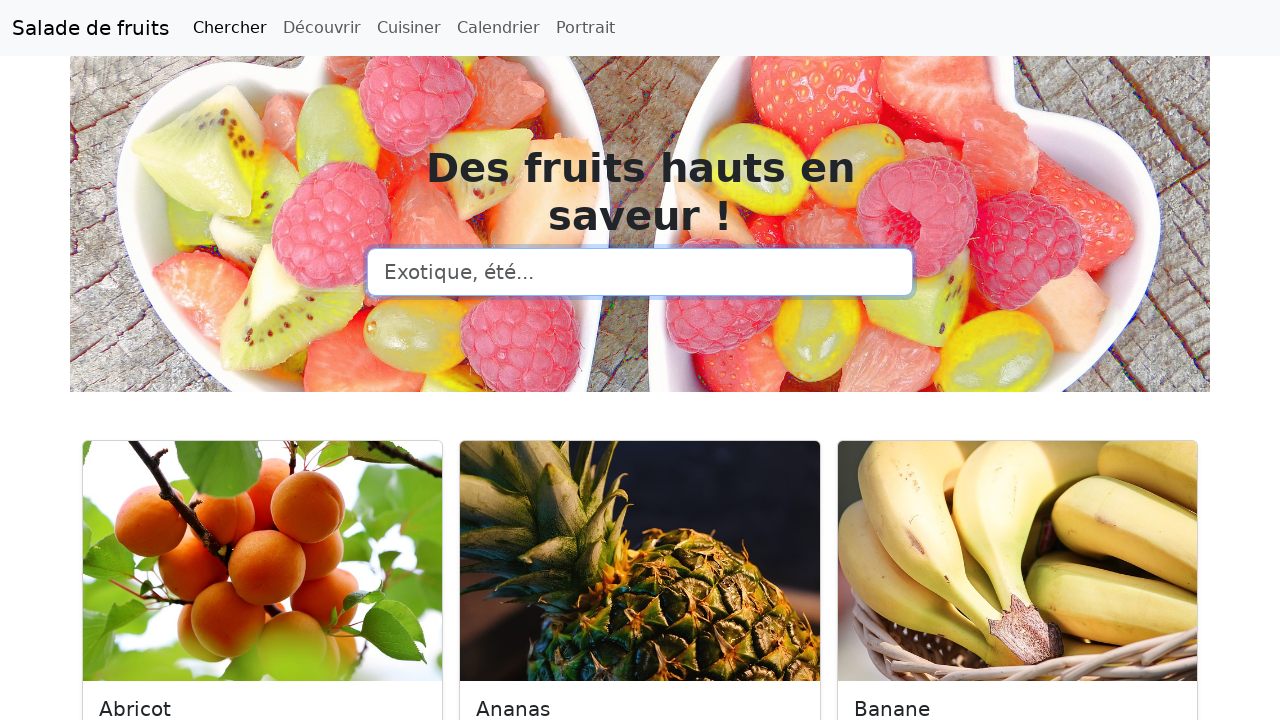

Entered 'toto' in the search field on .form-control
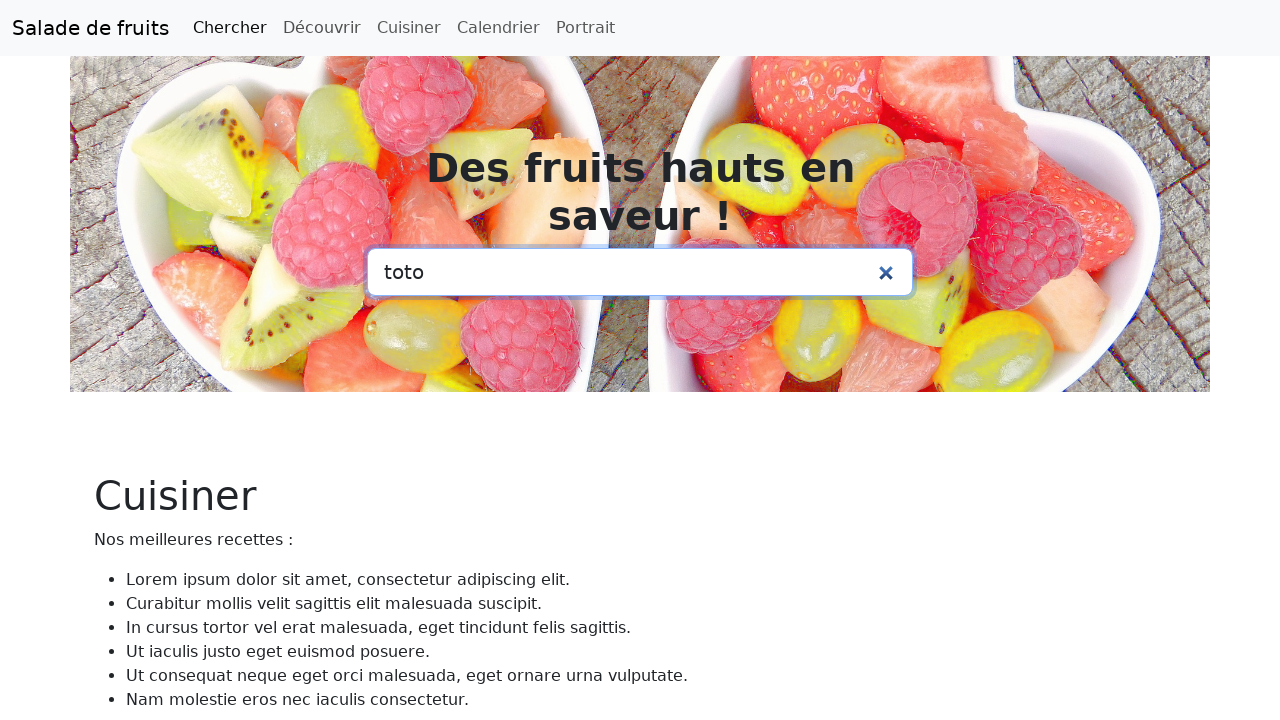

Waited 500ms for search filtering to complete
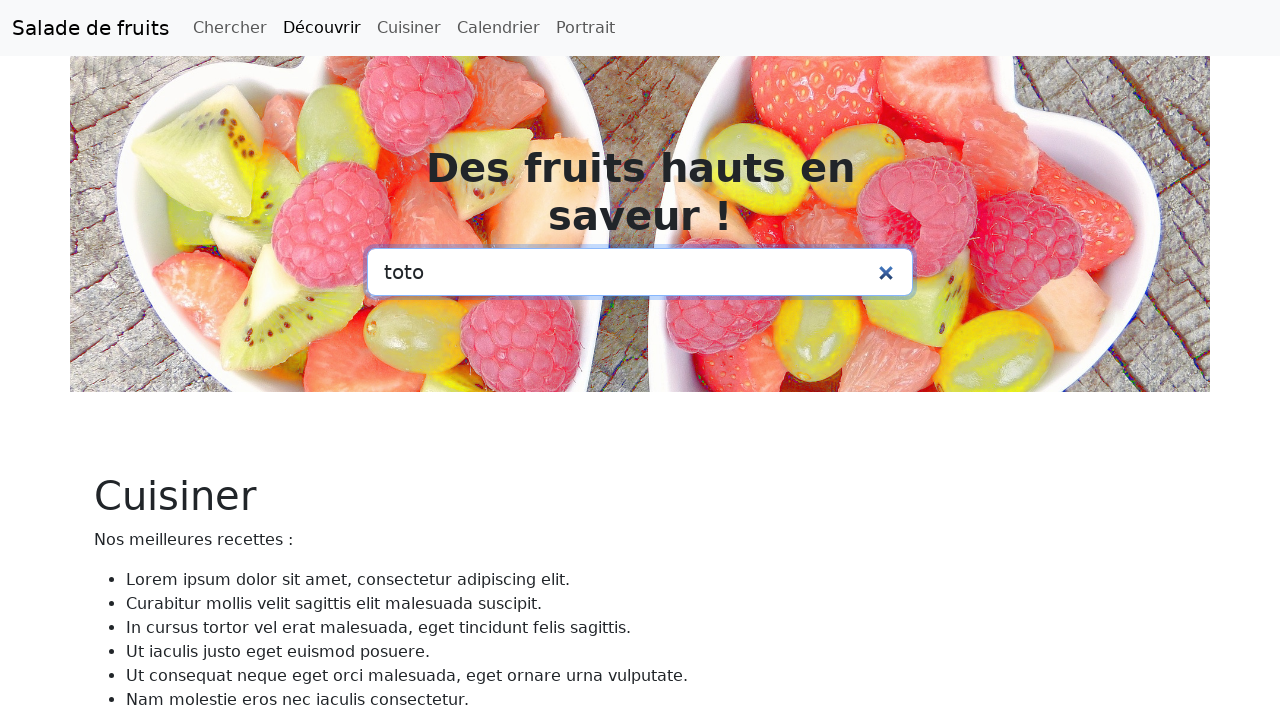

Verified that no fruit results are displayed (unsuccessful search confirmed)
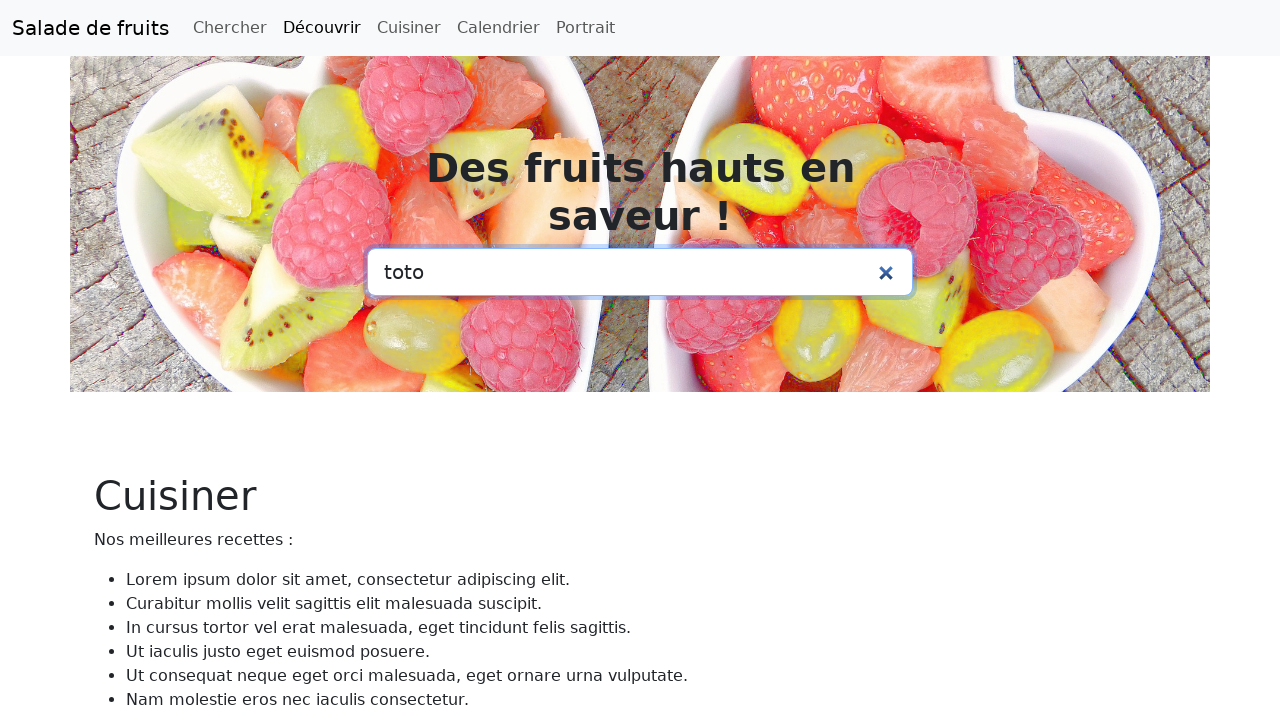

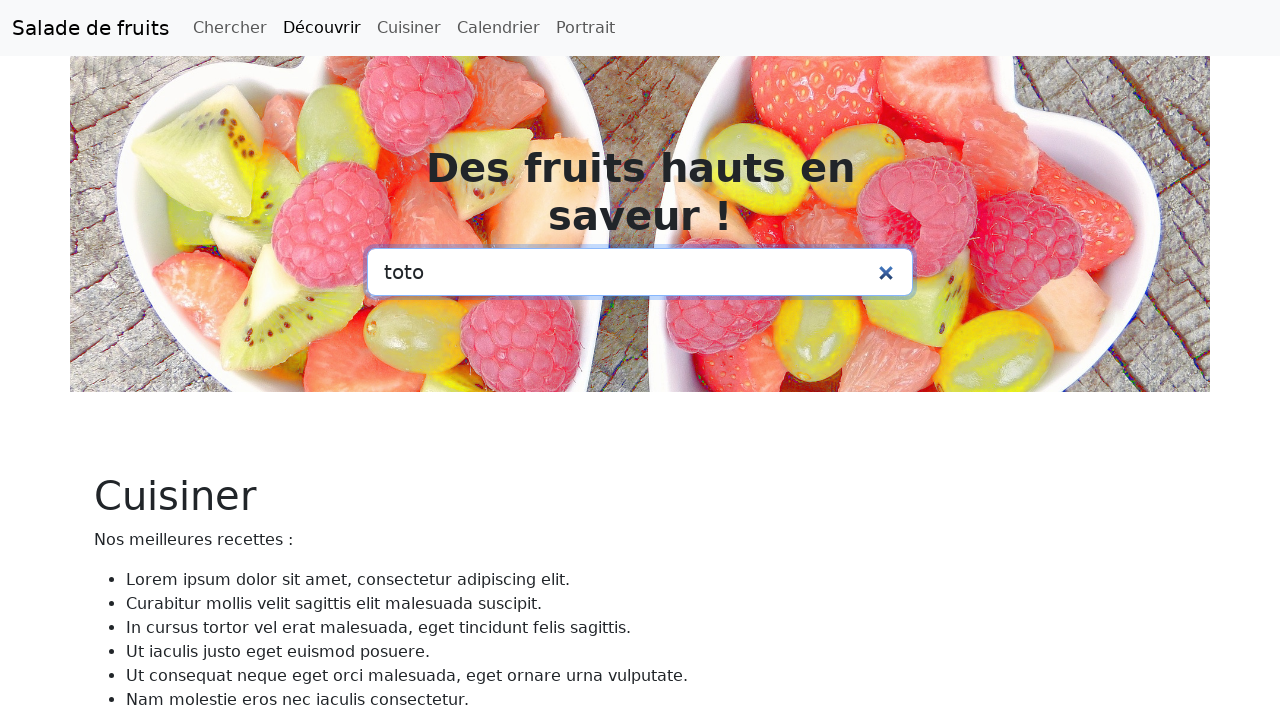